Navigates to a mutual fund product page on Bibit.id and clicks on a navigation menu element (AUM selector) to interact with the page content.

Starting URL: https://bibit.id/reksadana/RD1721/bahana-mes-syariah-fund-kelas-g

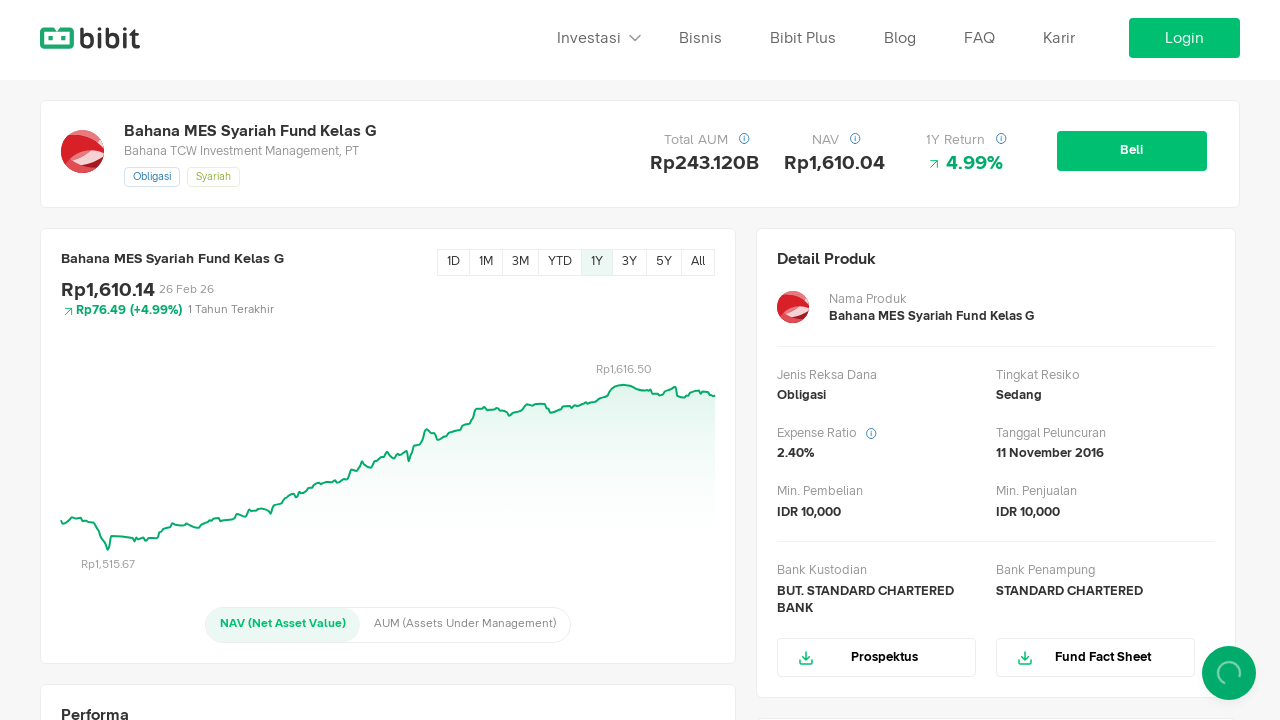

Waited for page to fully load (networkidle)
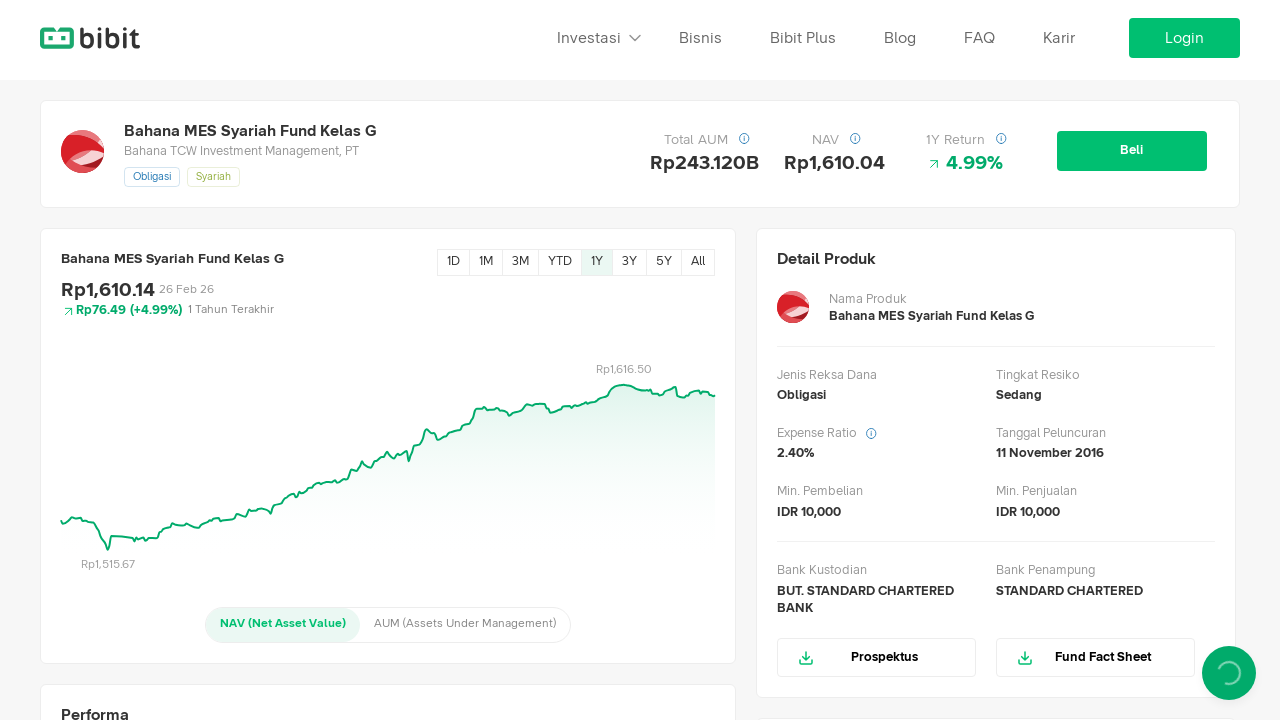

AUM navigation menu element loaded
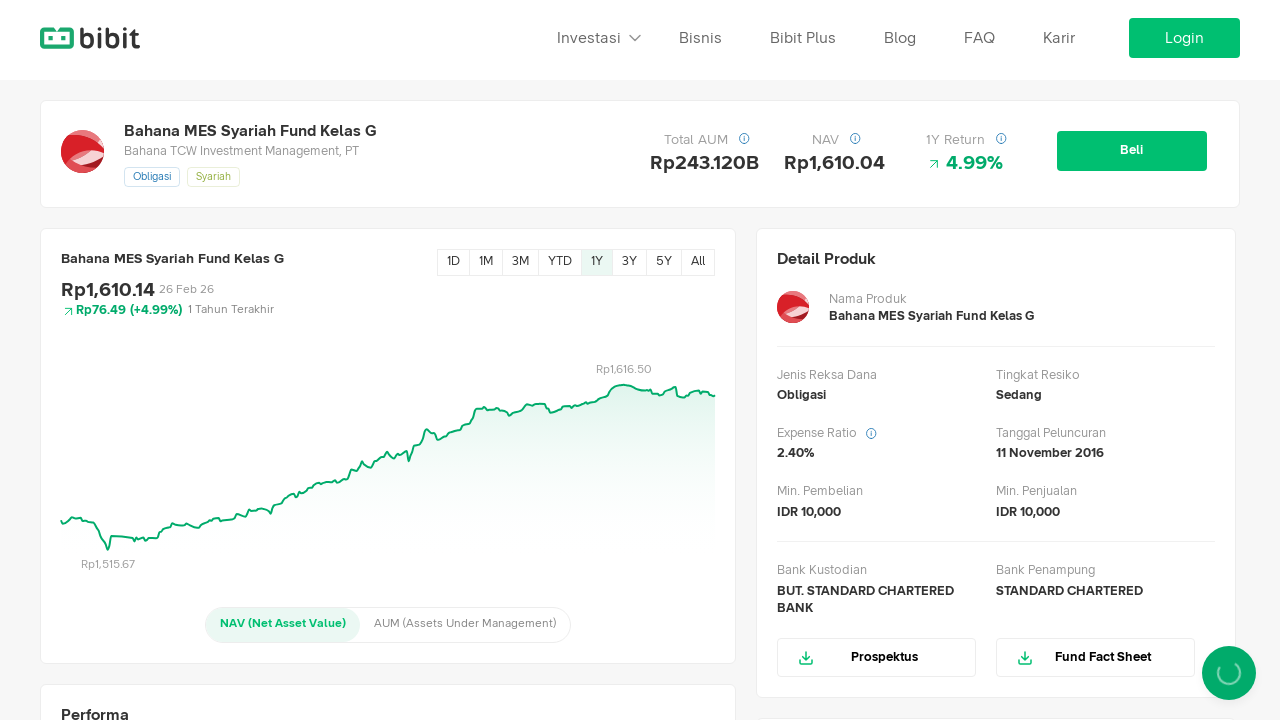

Clicked AUM navigation menu element at (283, 625) on .navigator .selected-menu
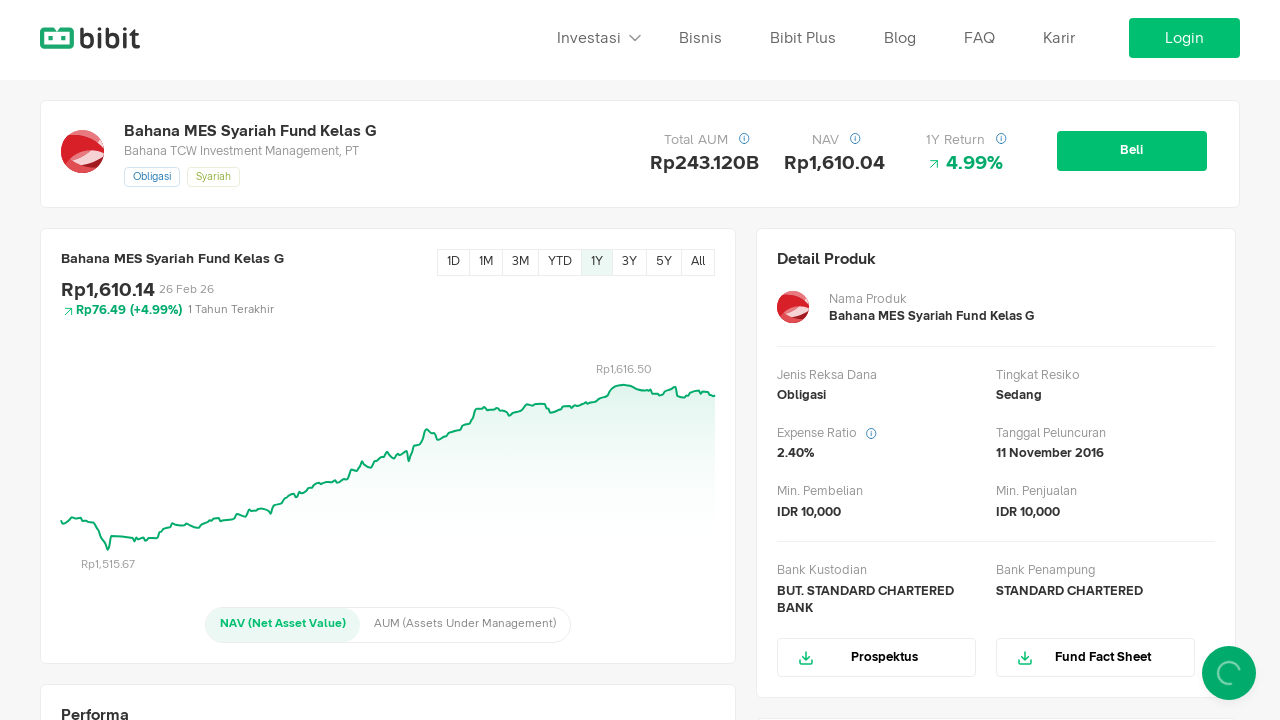

Waited for menu interaction to complete and content to update
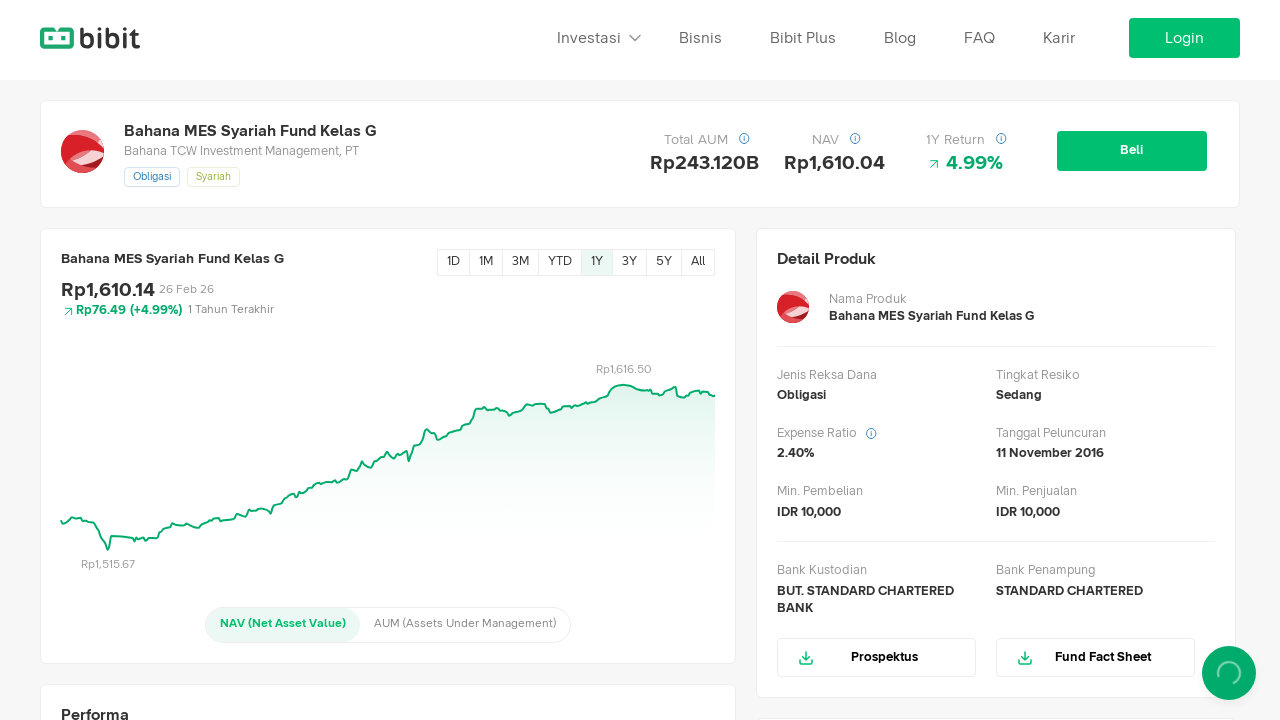

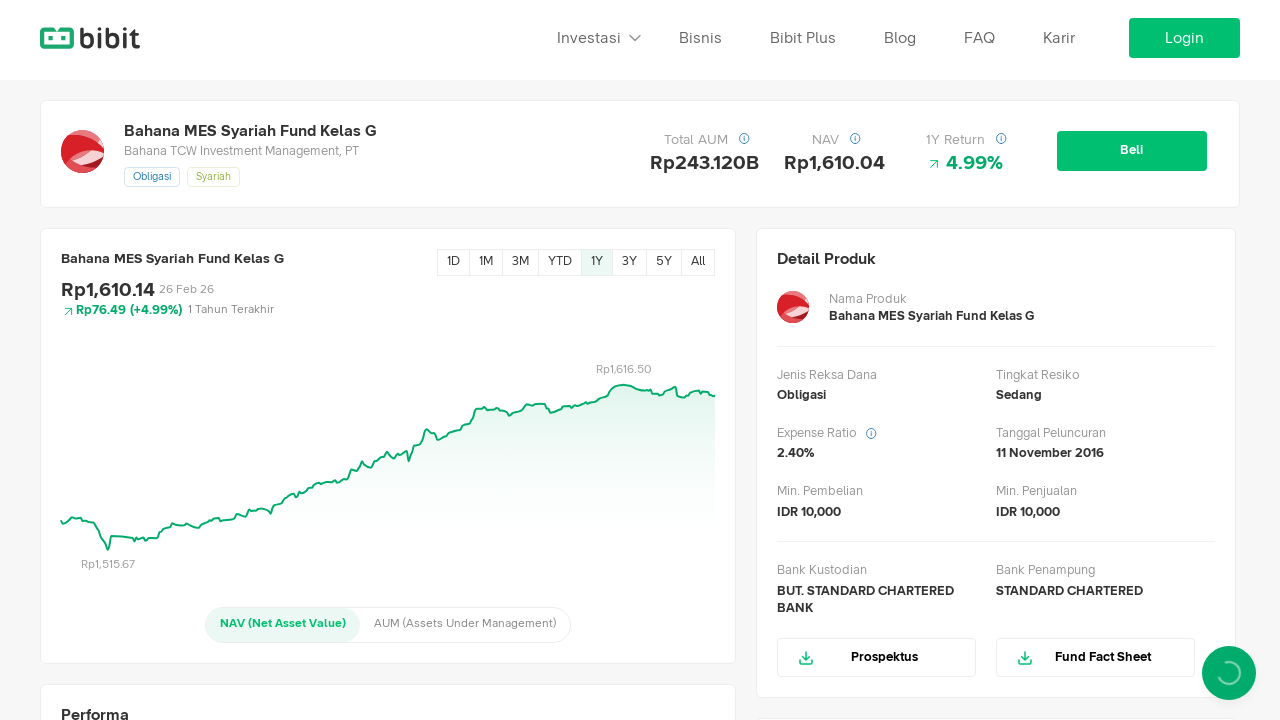